Navigates to the XPath tutorial page and counts anchor elements using XPath selector

Starting URL: https://topswagcode.com/xpath/

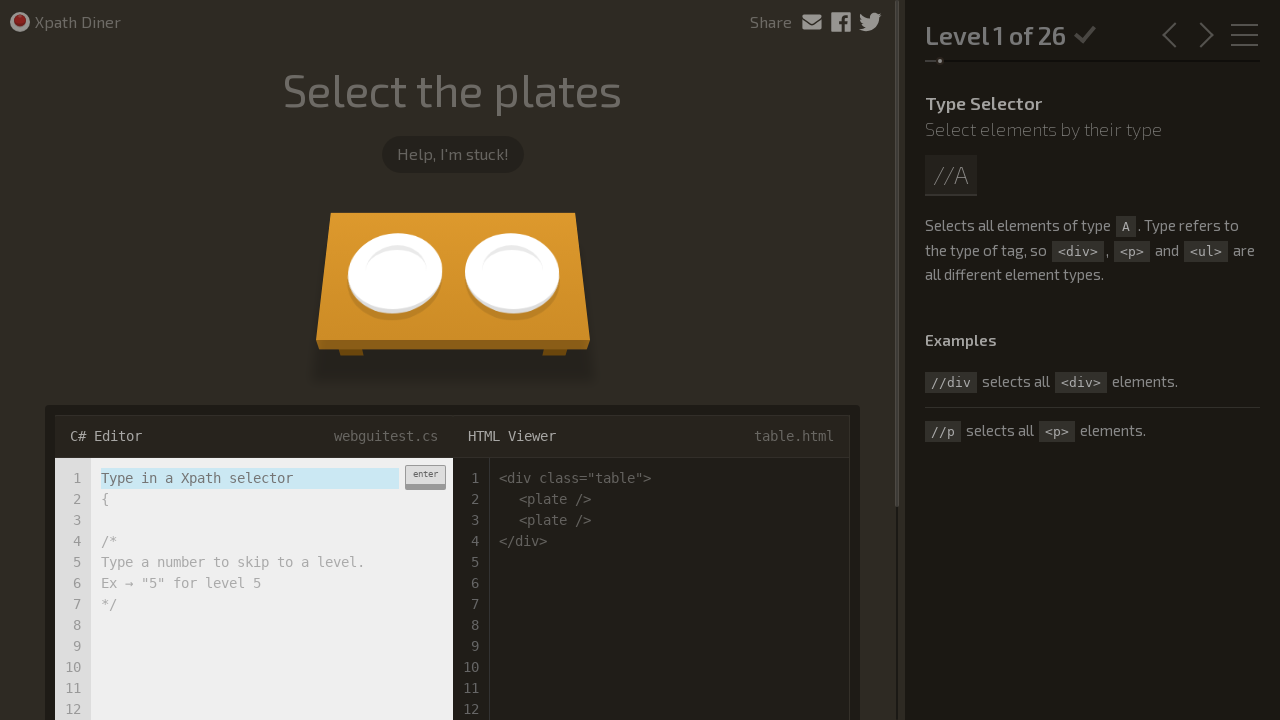

Waited for anchor elements to load on XPath tutorial page
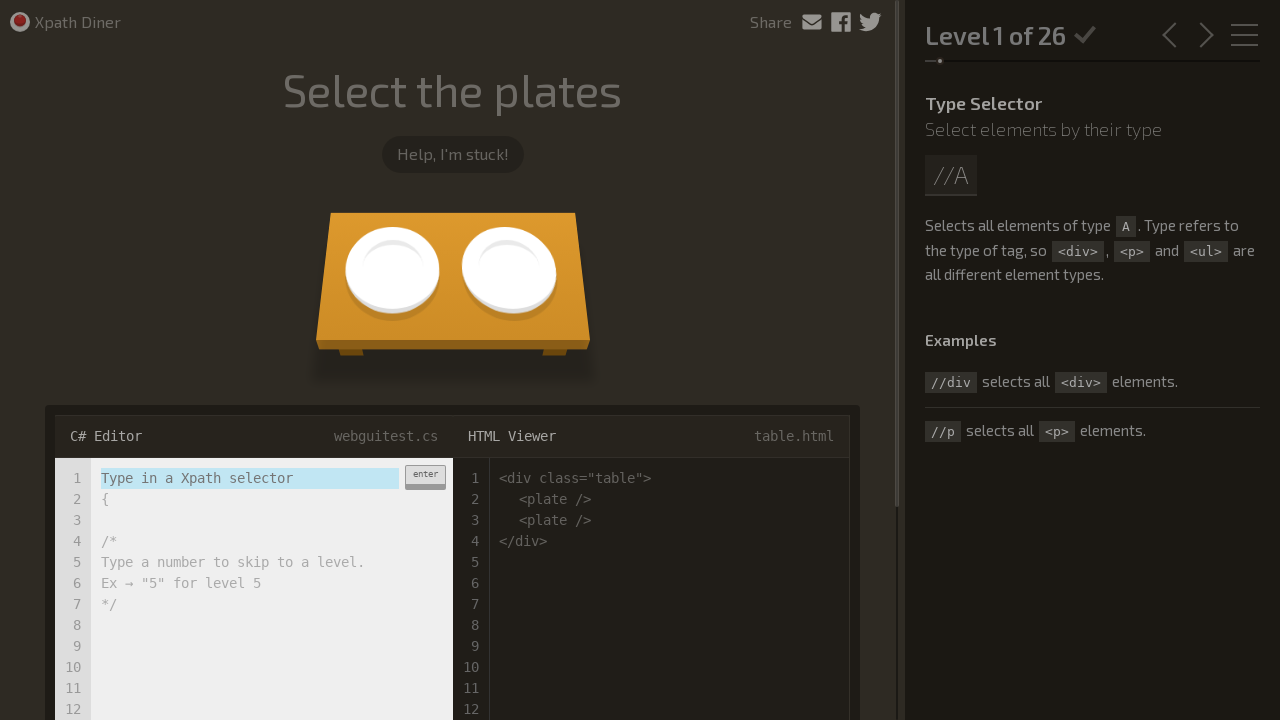

Retrieved all anchor elements using XPath selector //a
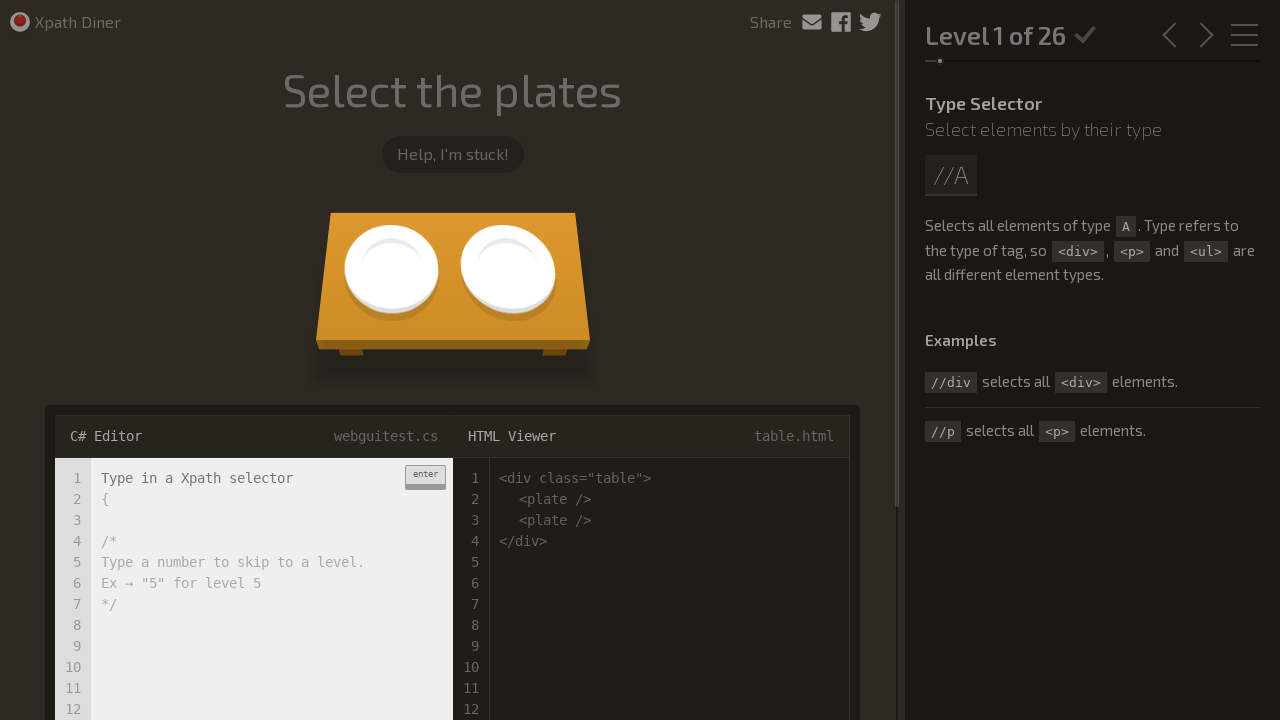

Counted 36 anchor elements on the page
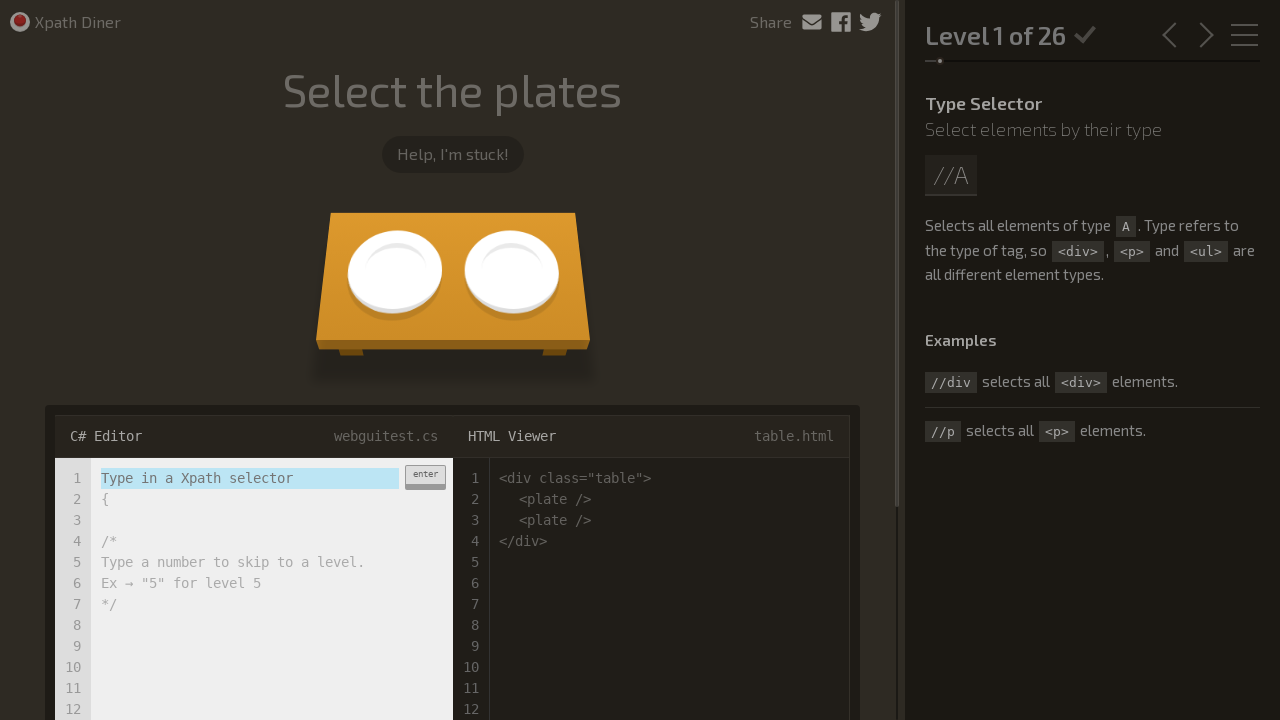

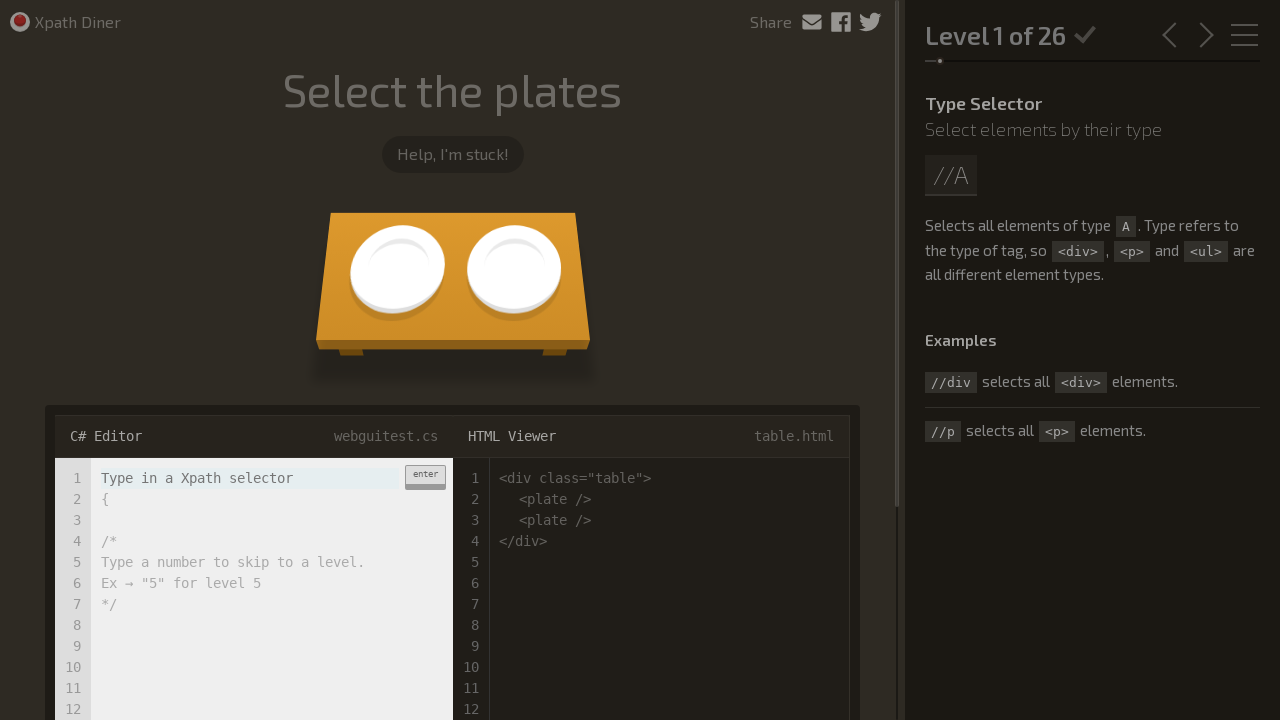